Tests page scrolling by navigating to jQuery UI website and scrolling the page vertically

Starting URL: http://jqueryui.com

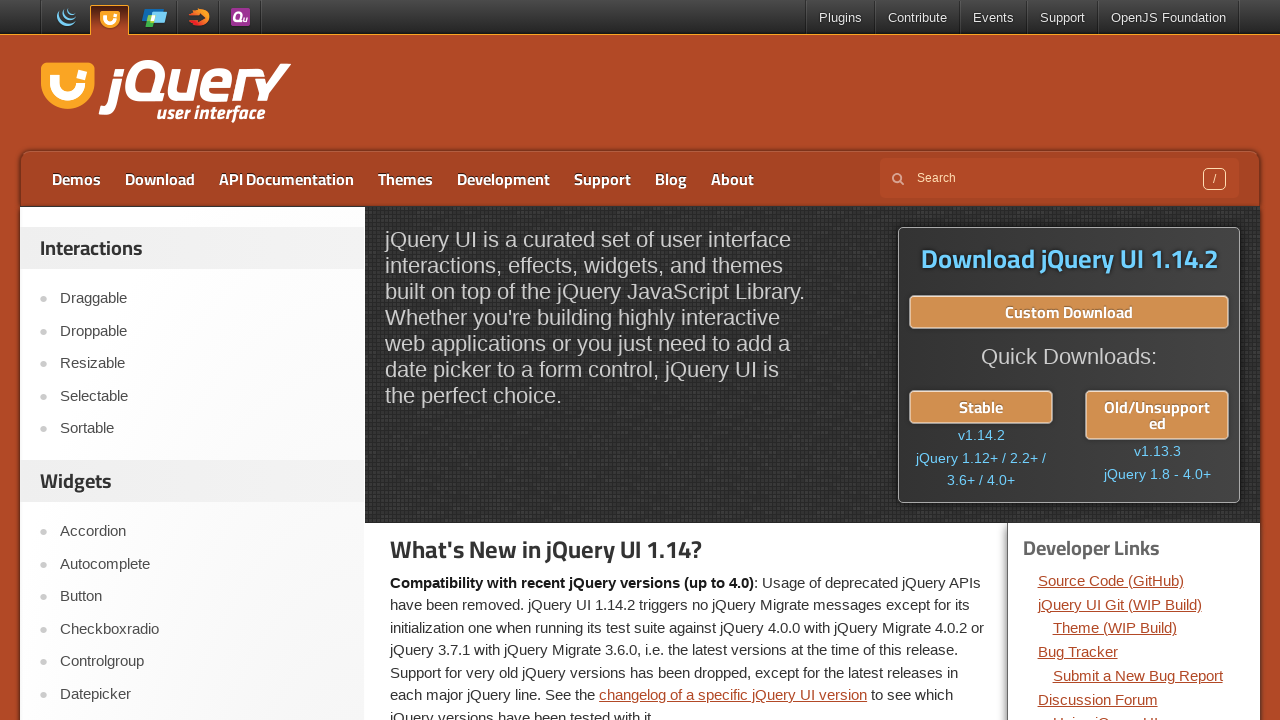

Waited for page to load (DOM content loaded)
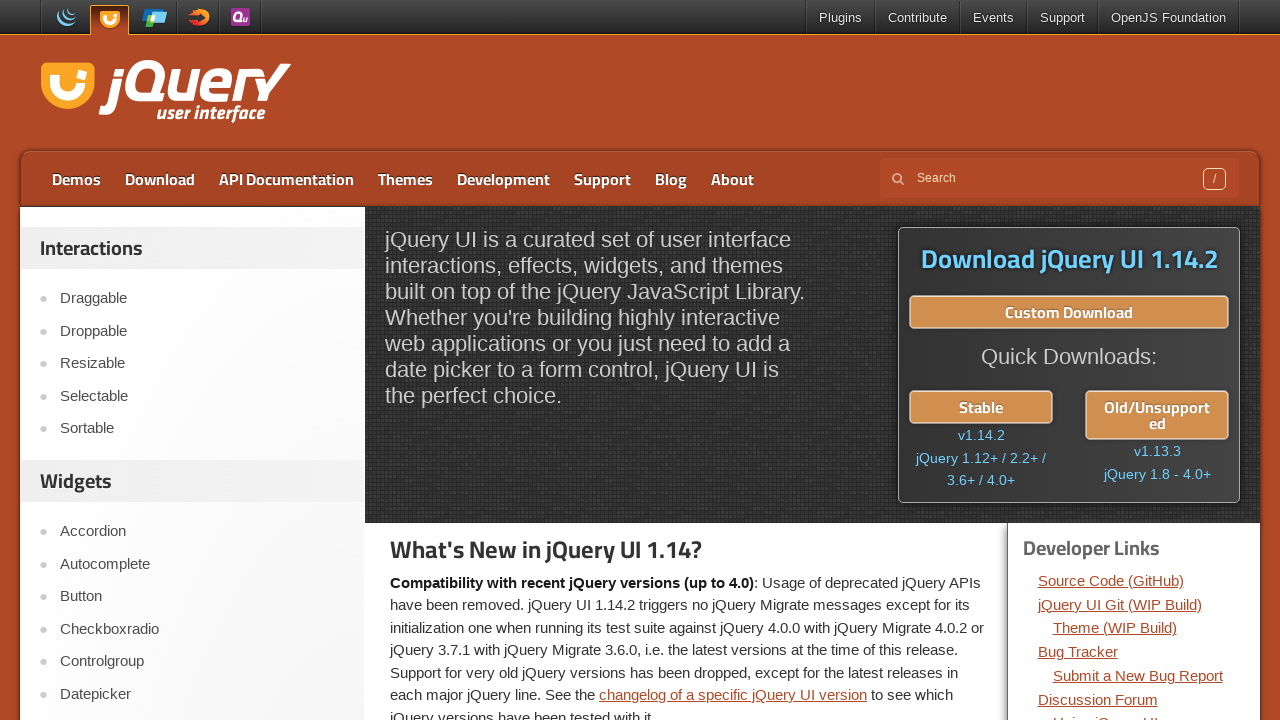

Scrolled page down 1000 pixels vertically
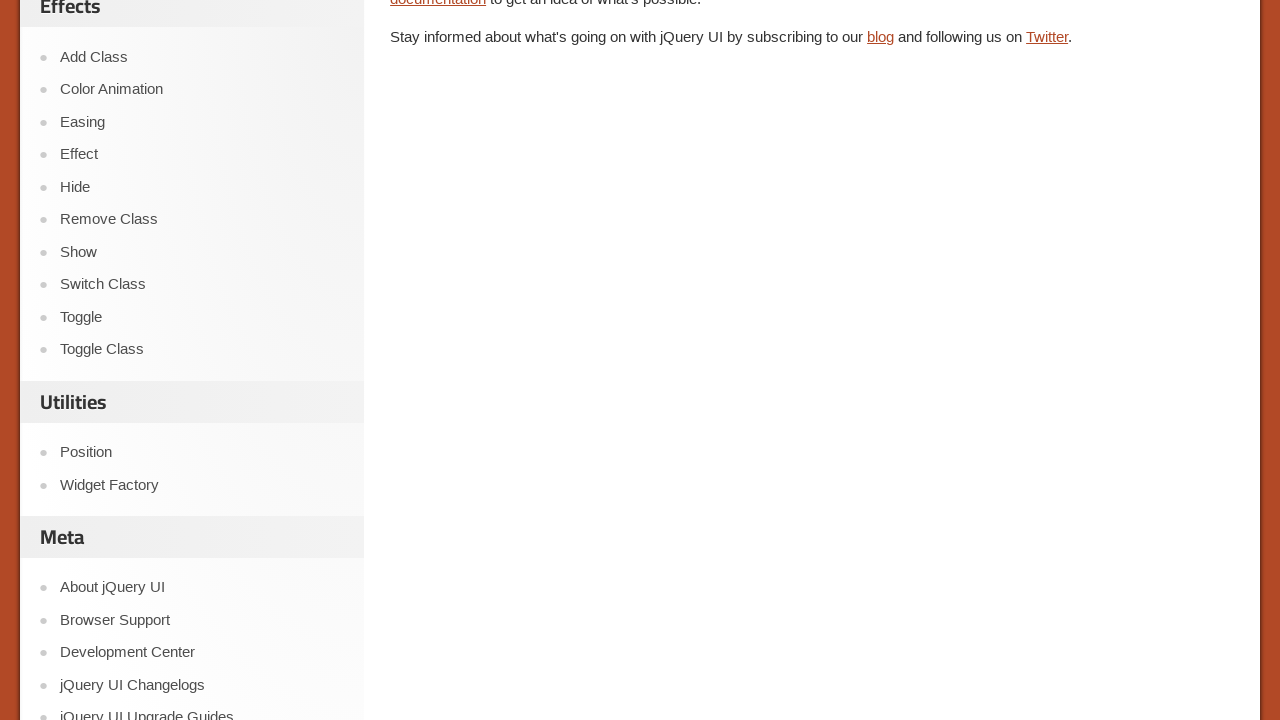

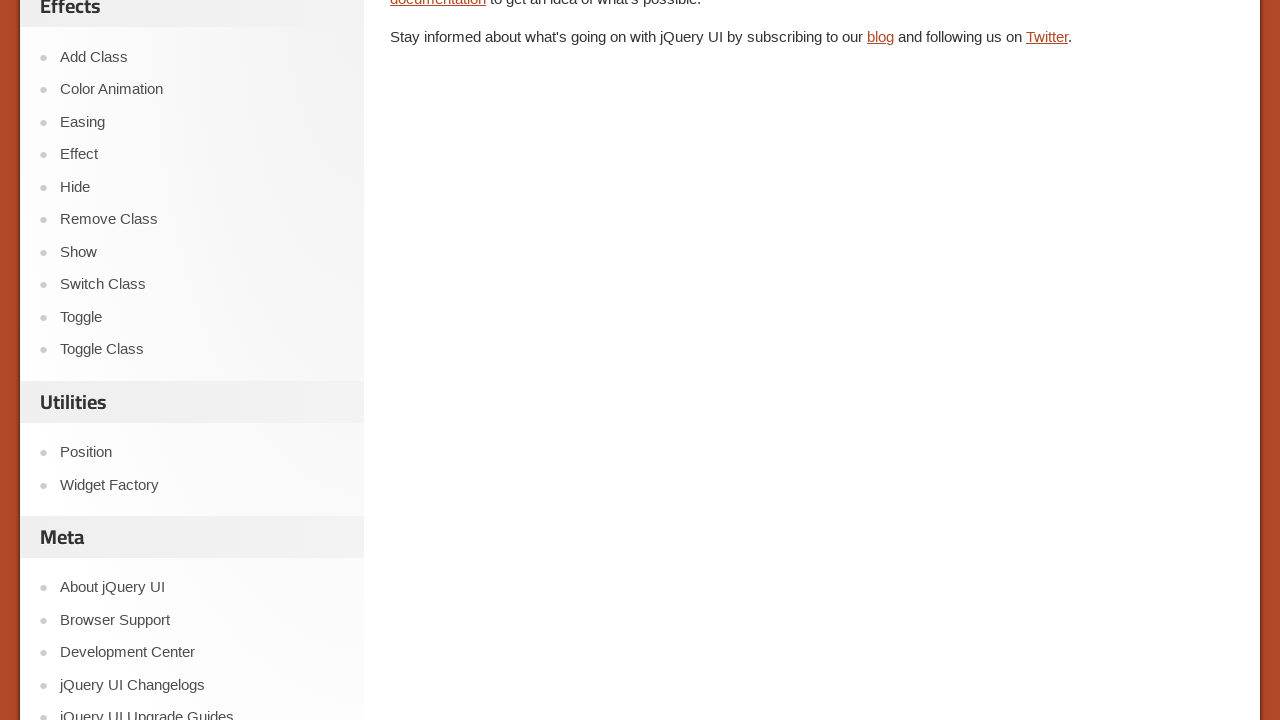